Tests browser window/tab handling by clicking a button that opens a new tab, then switching back to the main window and locating a link element.

Starting URL: https://demoqa.com/browser-windows

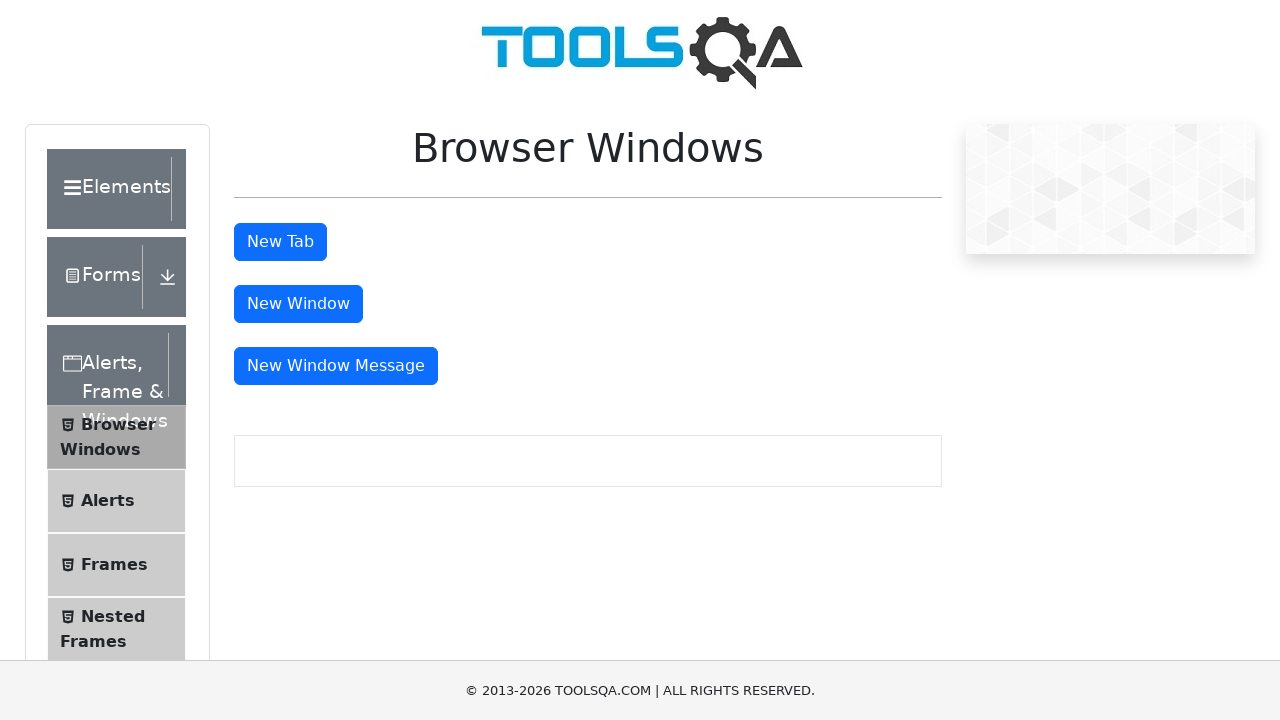

Stored reference to main page
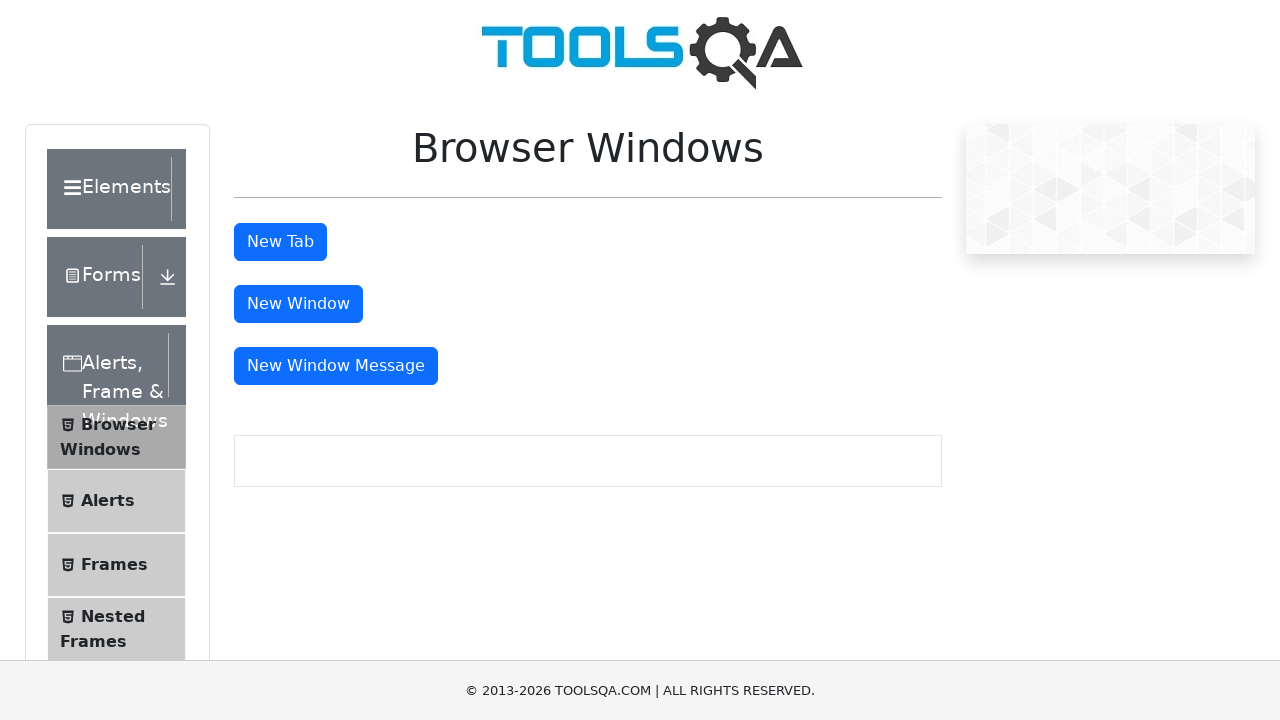

Clicked button to open new tab at (280, 242) on #tabButton
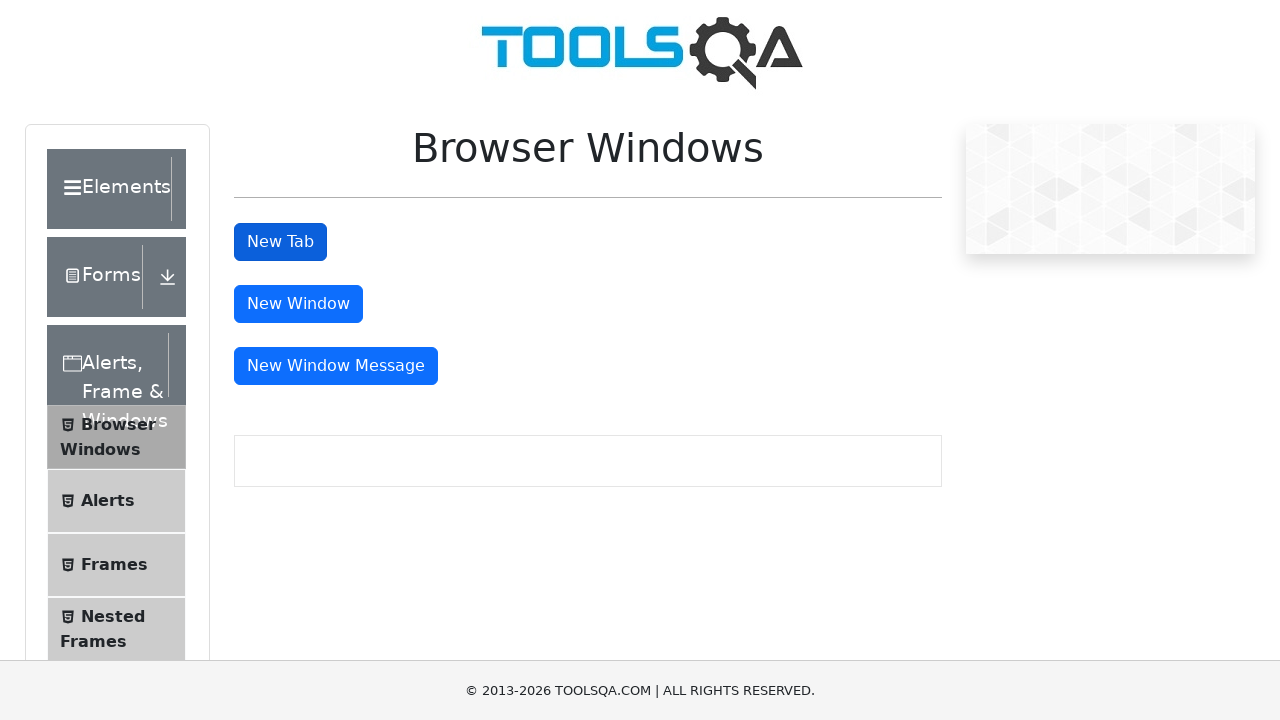

New tab opened and captured at (280, 242) on #tabButton
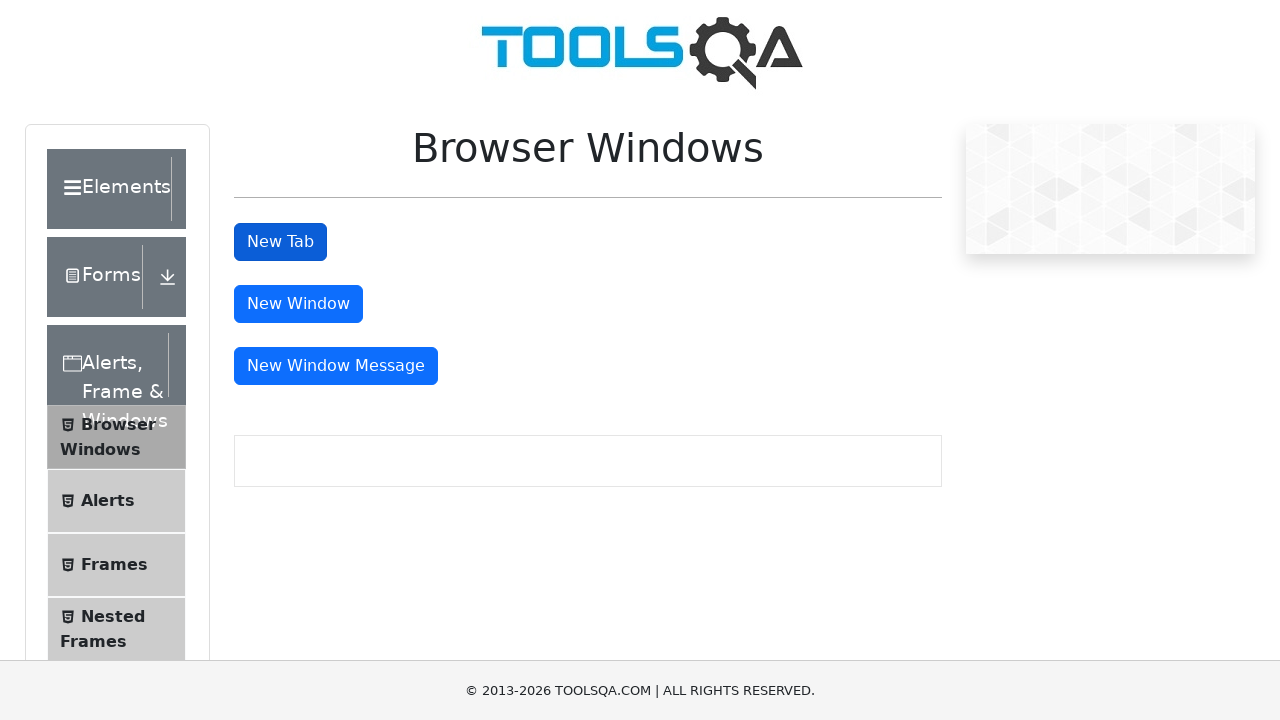

Retrieved new page object from opened tab
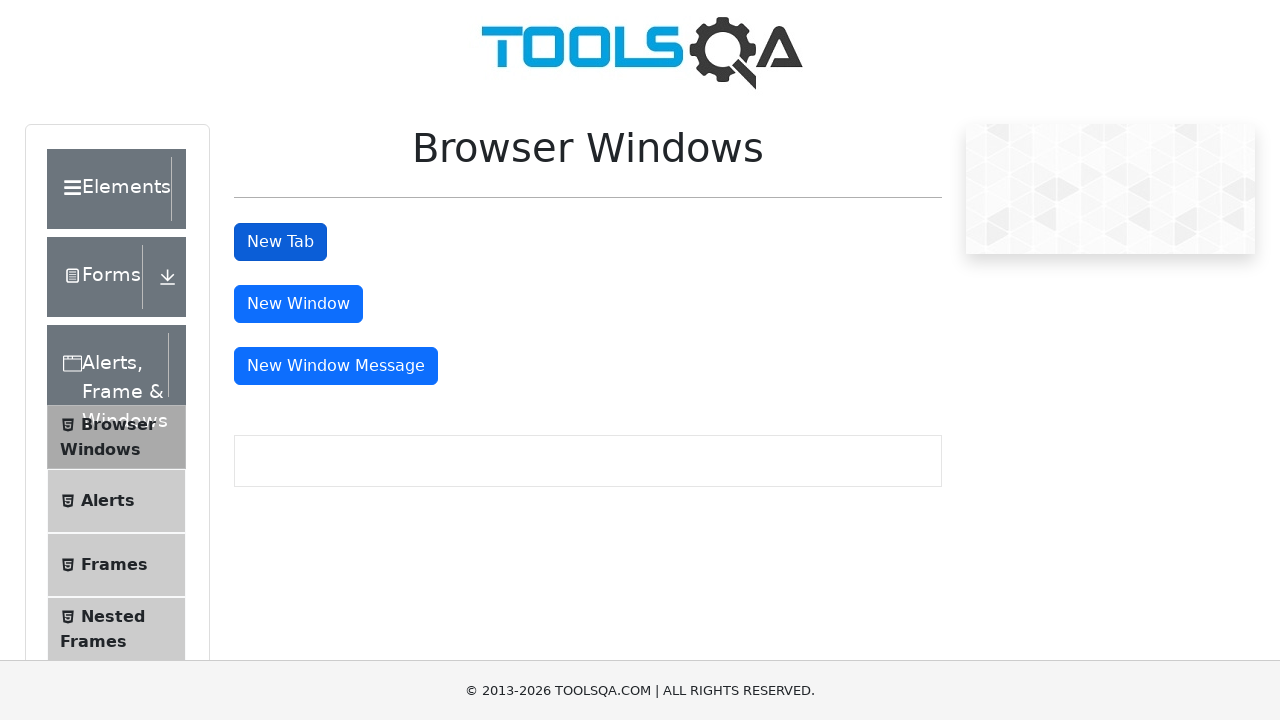

New page finished loading
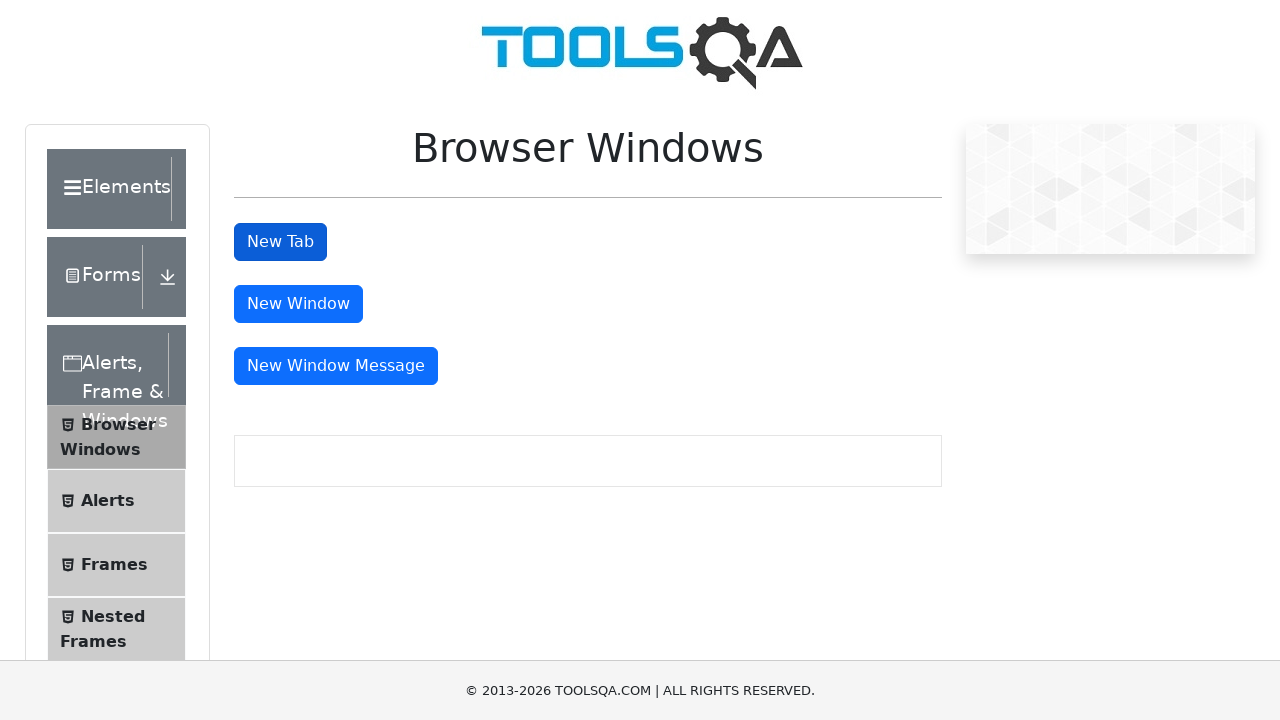

Switched back to main page window
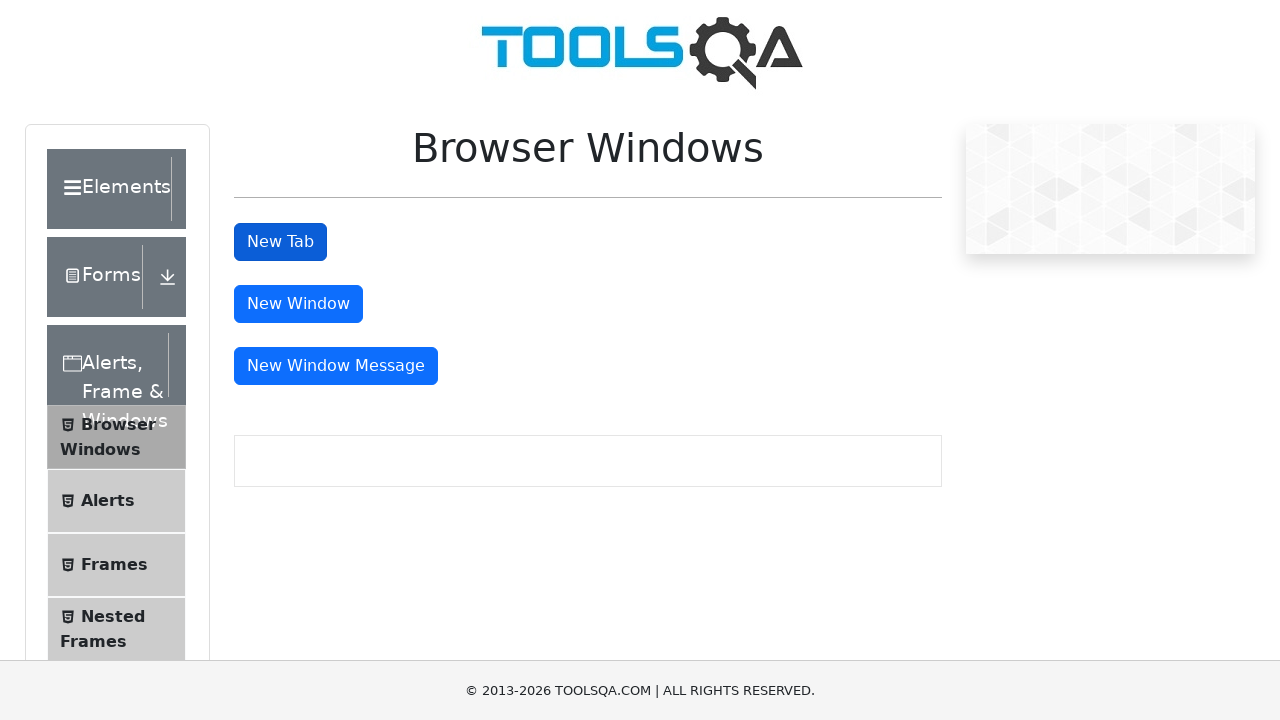

Verified link to https://demoqa.com exists on main page
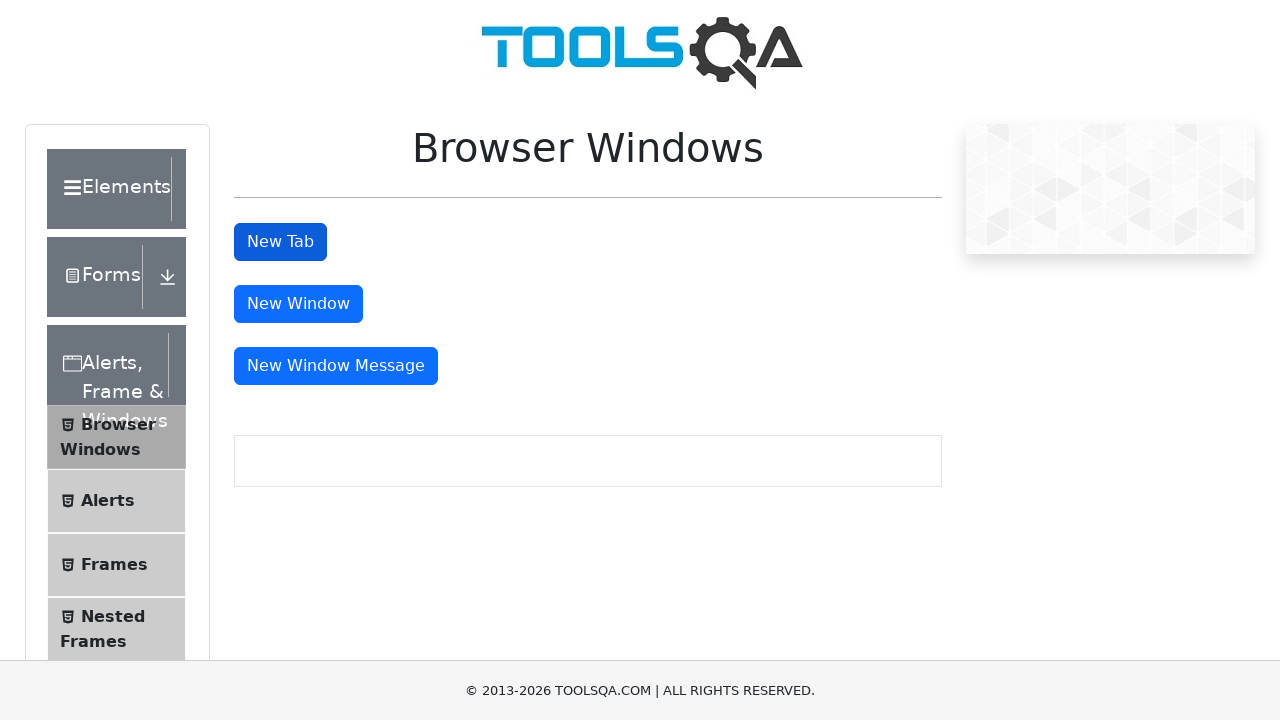

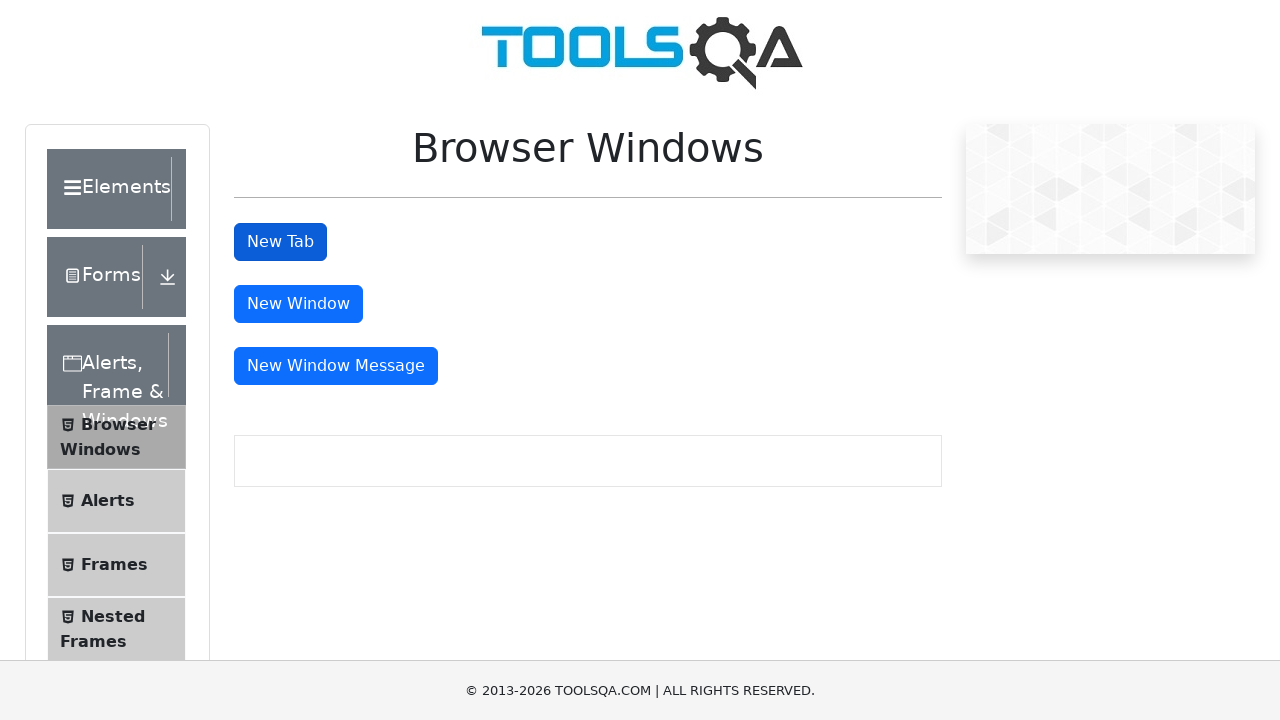